Tests that the currently applied filter link is highlighted

Starting URL: https://demo.playwright.dev/todomvc

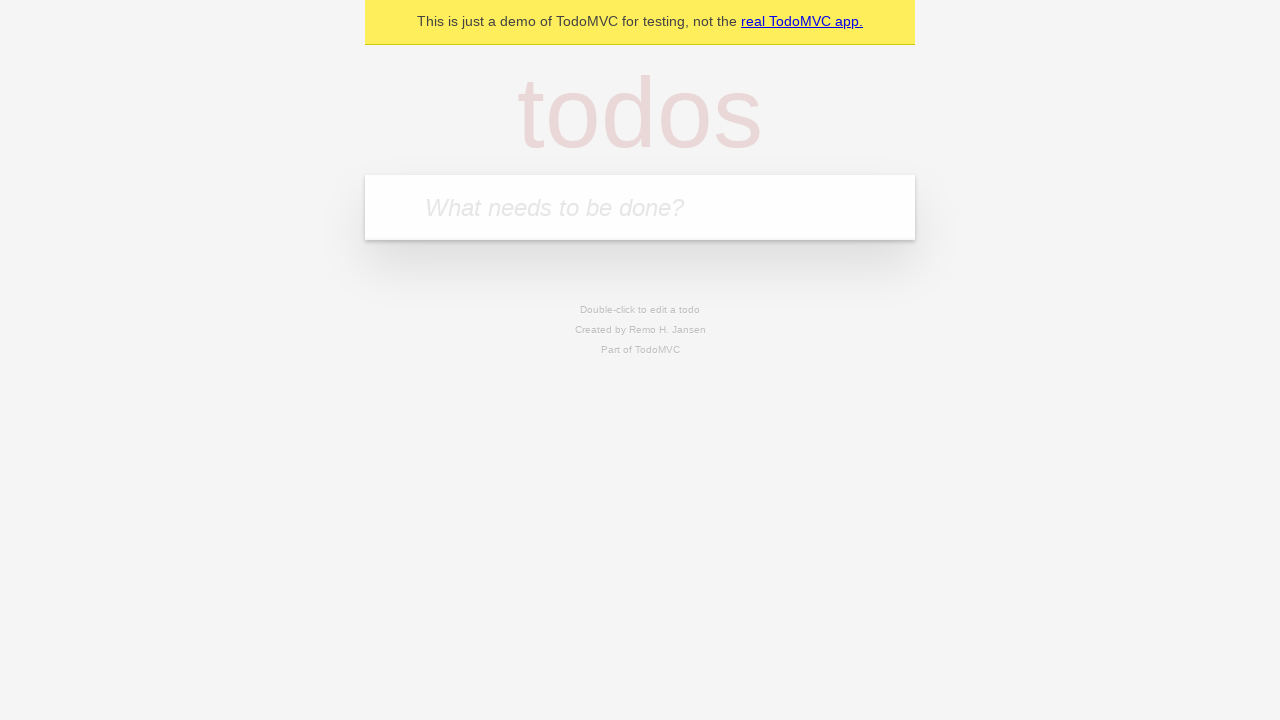

Filled todo input with 'buy some cheese' on internal:attr=[placeholder="What needs to be done?"i]
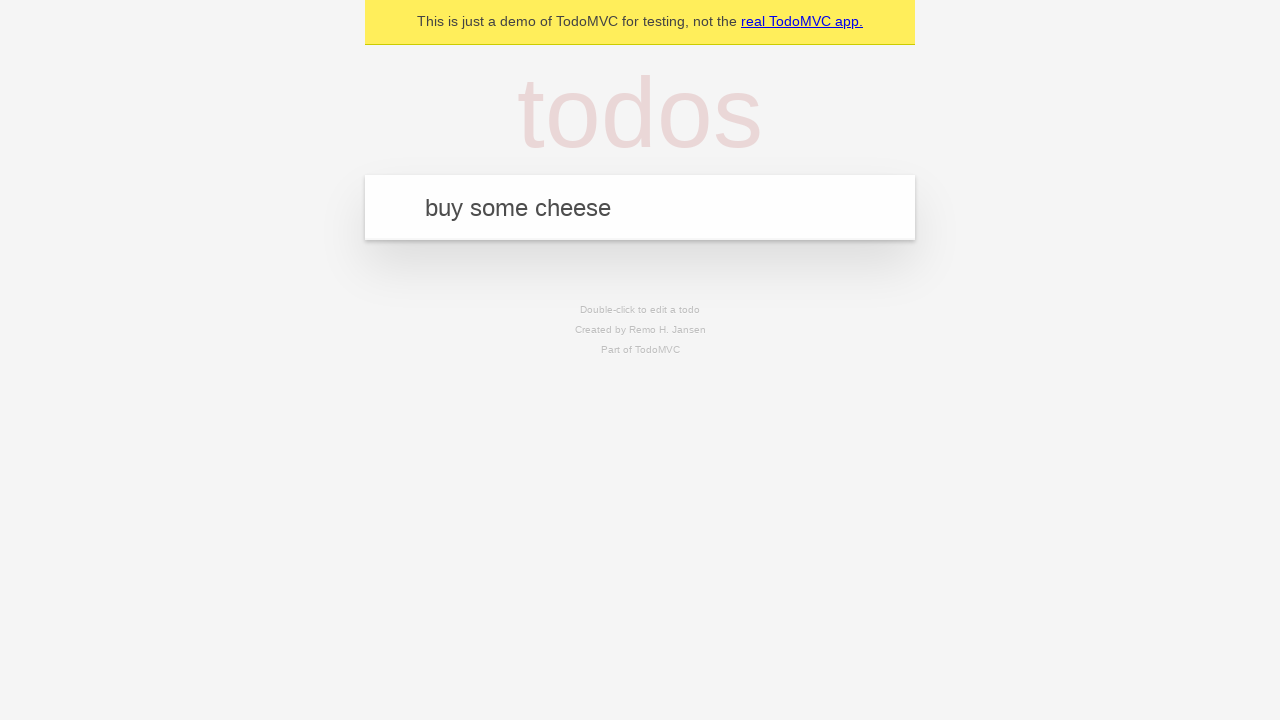

Pressed Enter to create first todo on internal:attr=[placeholder="What needs to be done?"i]
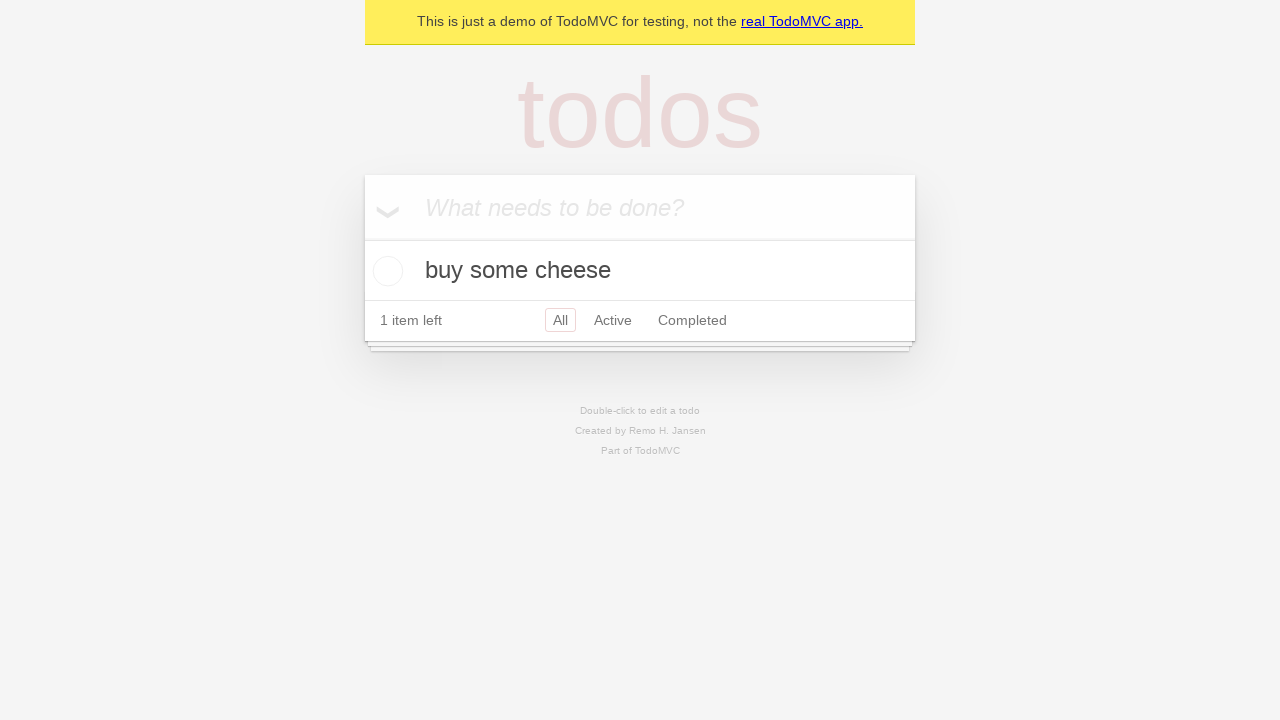

Filled todo input with 'feed the cat' on internal:attr=[placeholder="What needs to be done?"i]
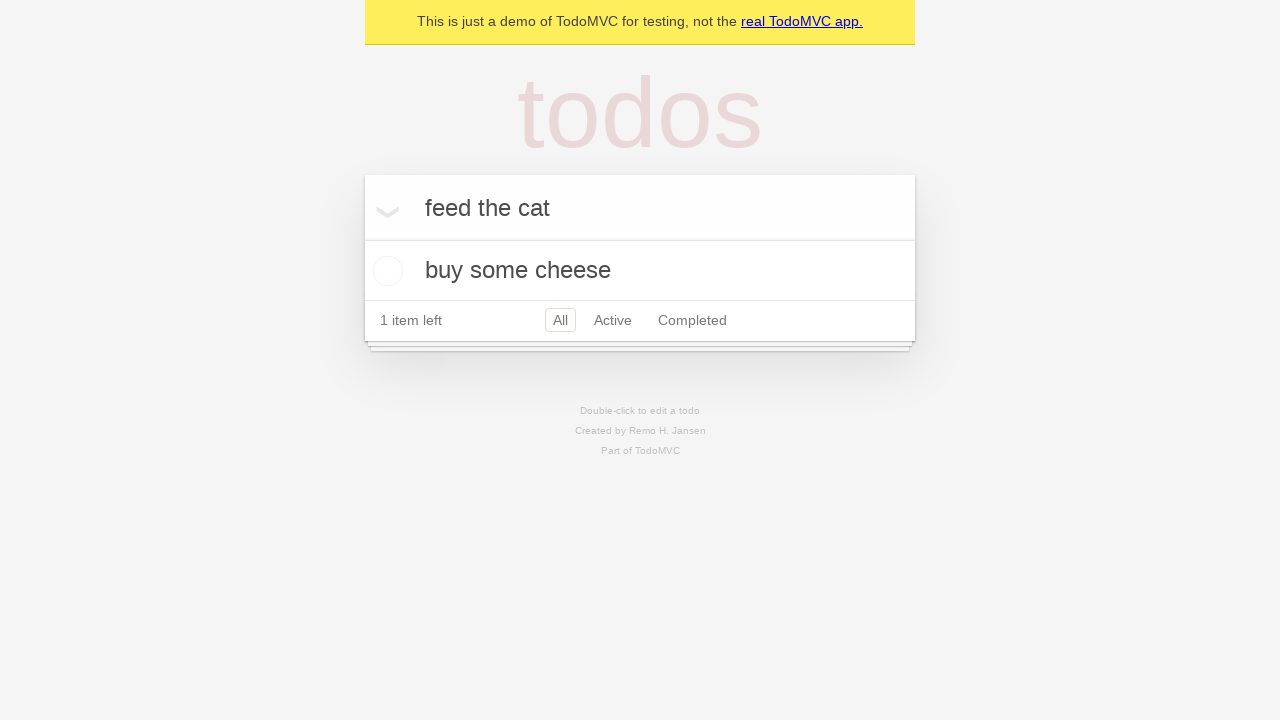

Pressed Enter to create second todo on internal:attr=[placeholder="What needs to be done?"i]
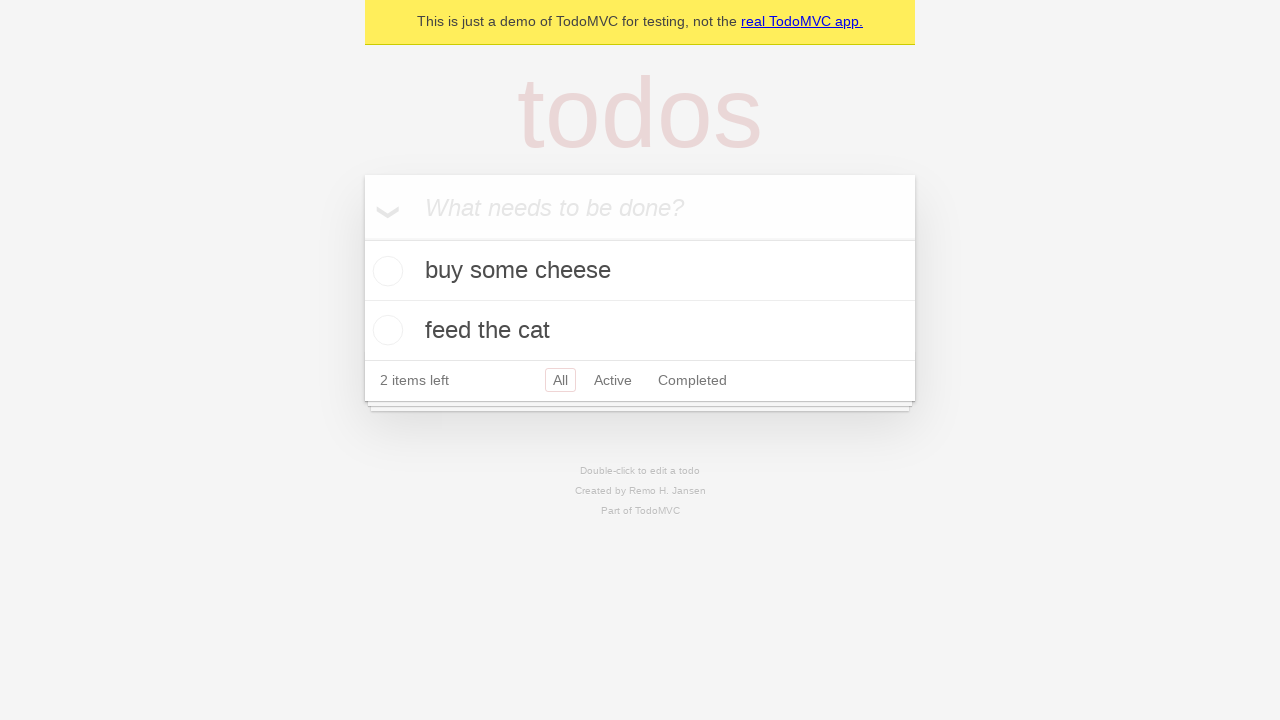

Filled todo input with 'book a doctors appointment' on internal:attr=[placeholder="What needs to be done?"i]
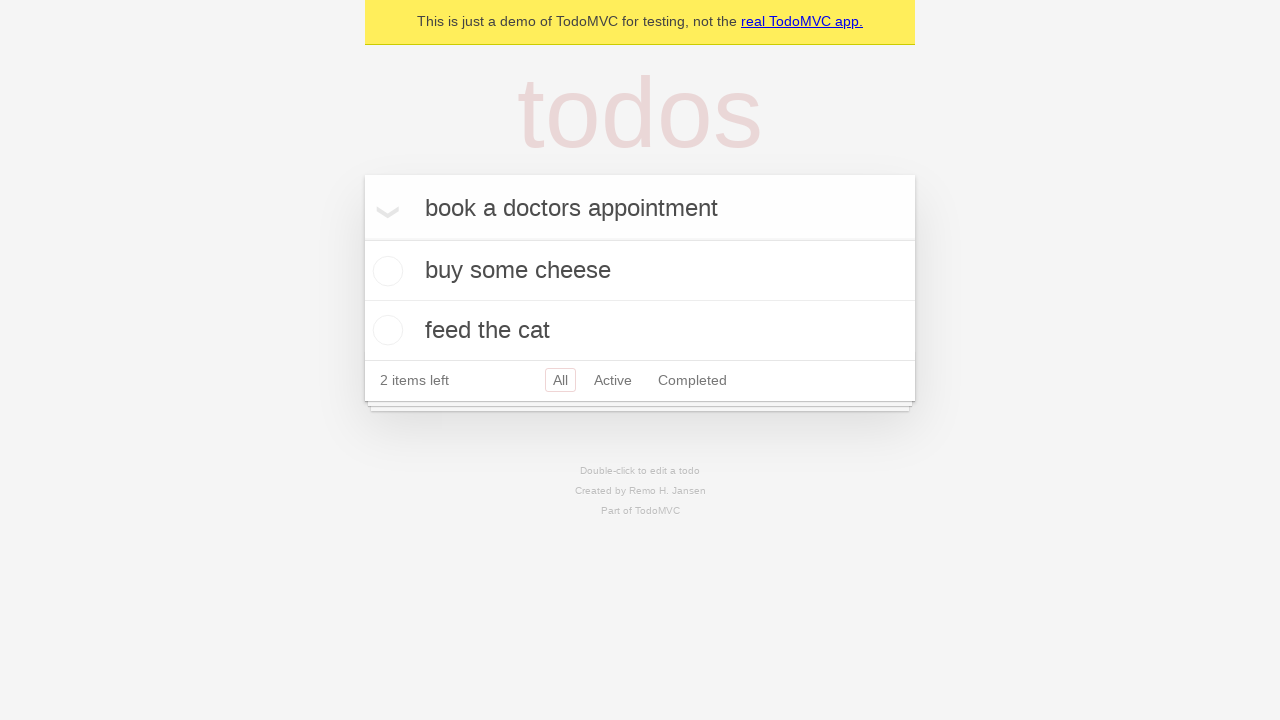

Pressed Enter to create third todo on internal:attr=[placeholder="What needs to be done?"i]
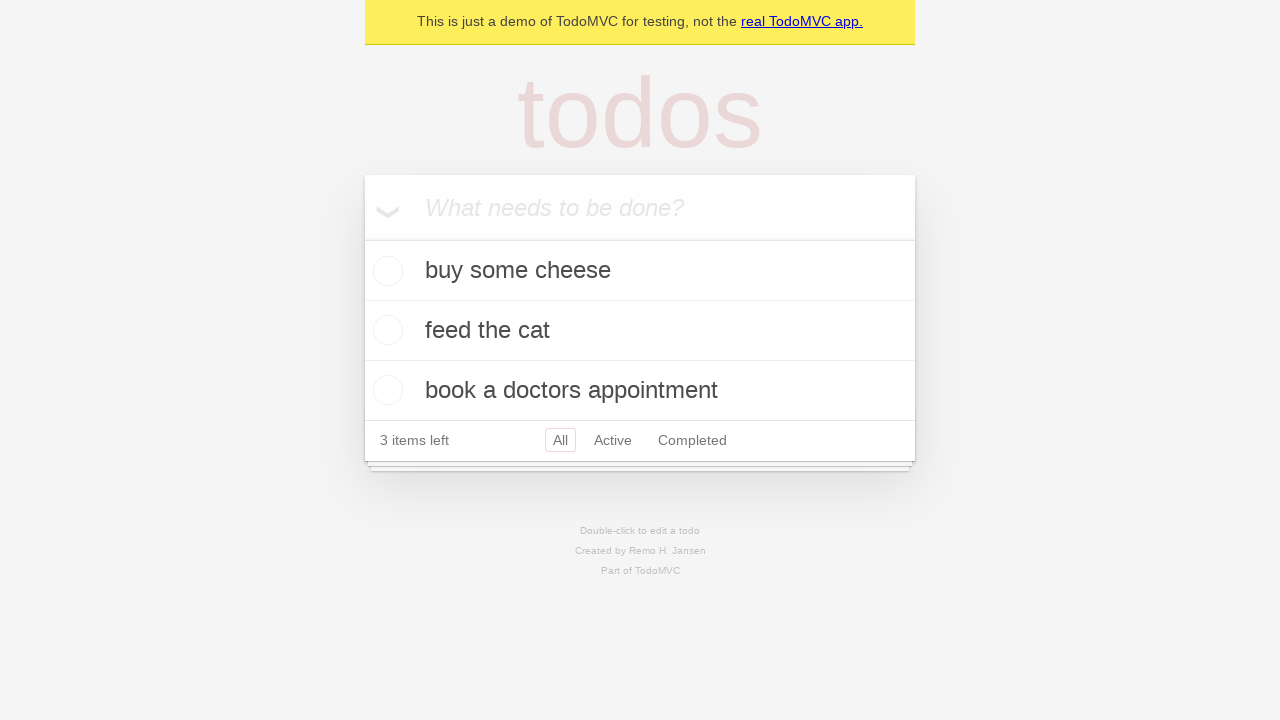

Waited for all todo items to appear
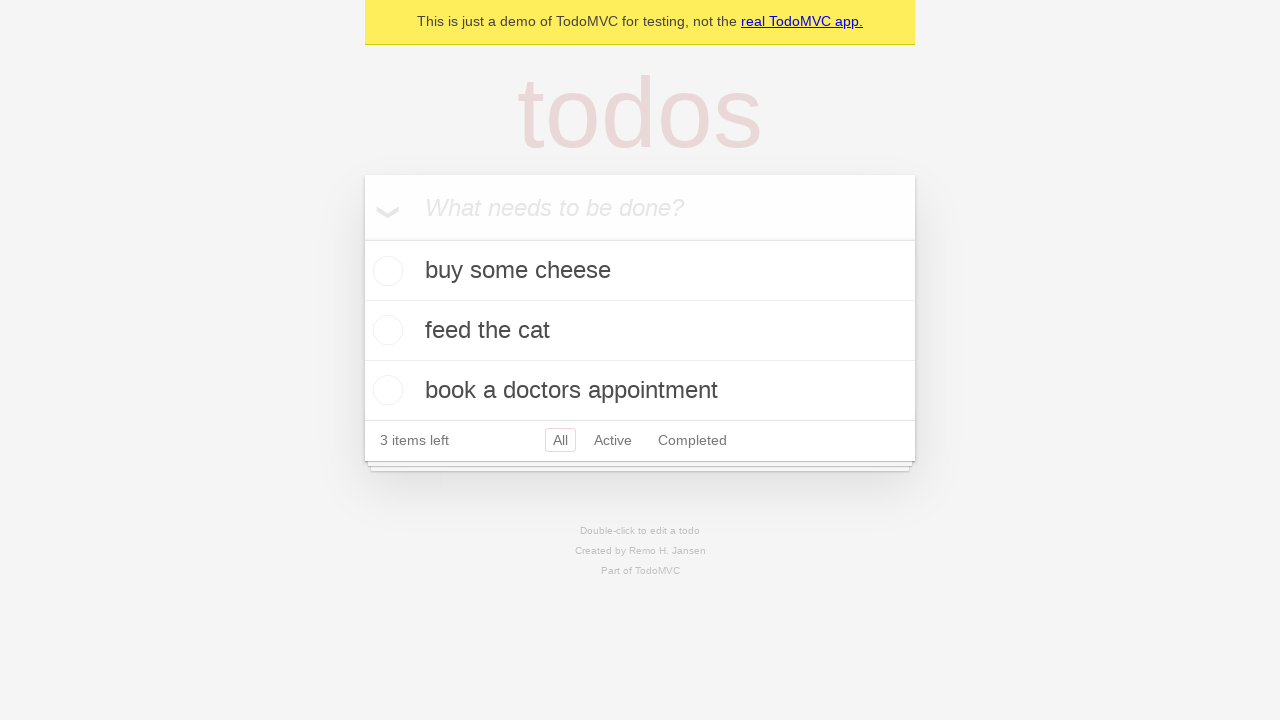

Clicked Active filter link at (613, 440) on internal:role=link[name="Active"i]
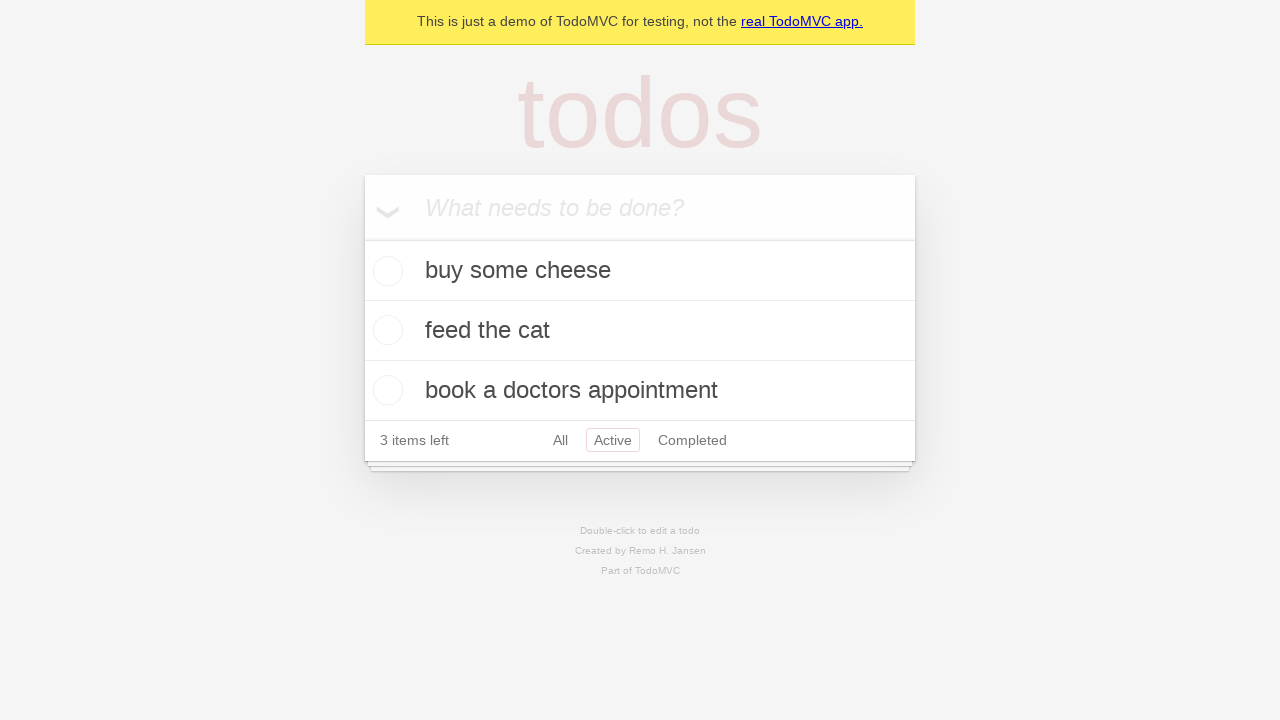

Clicked Completed filter link to verify it highlights as currently applied filter at (692, 440) on internal:role=link[name="Completed"i]
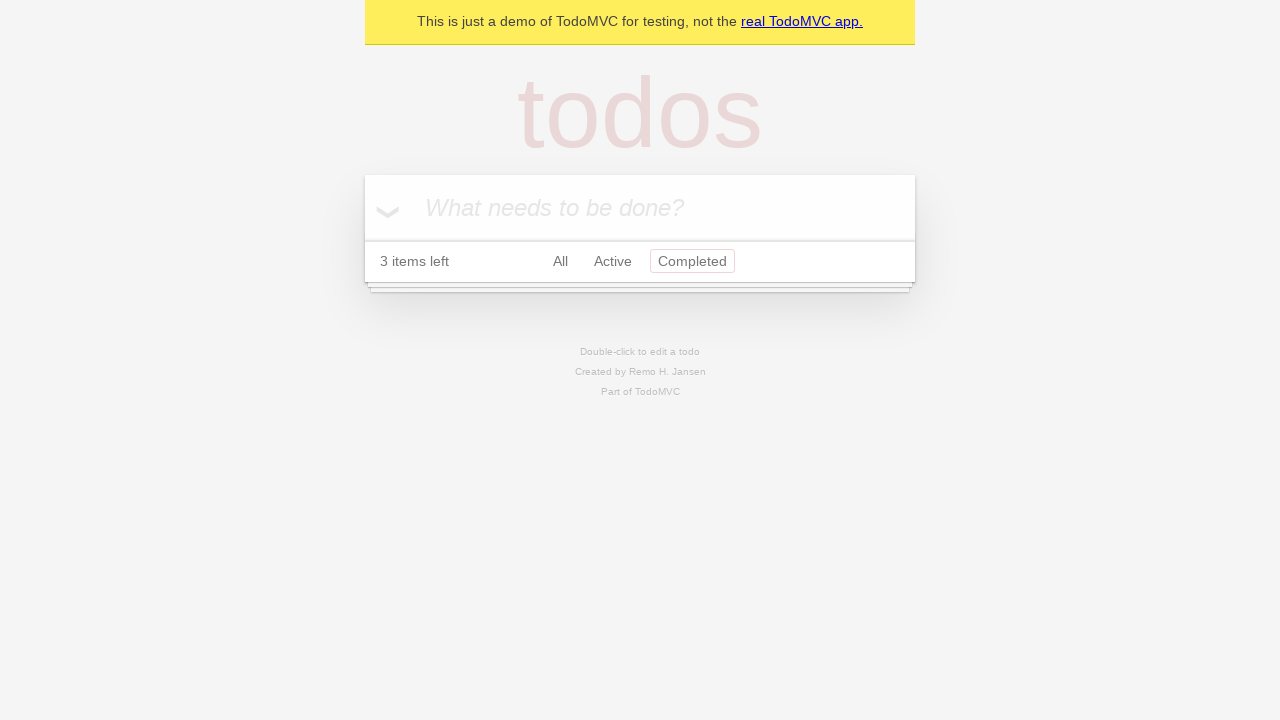

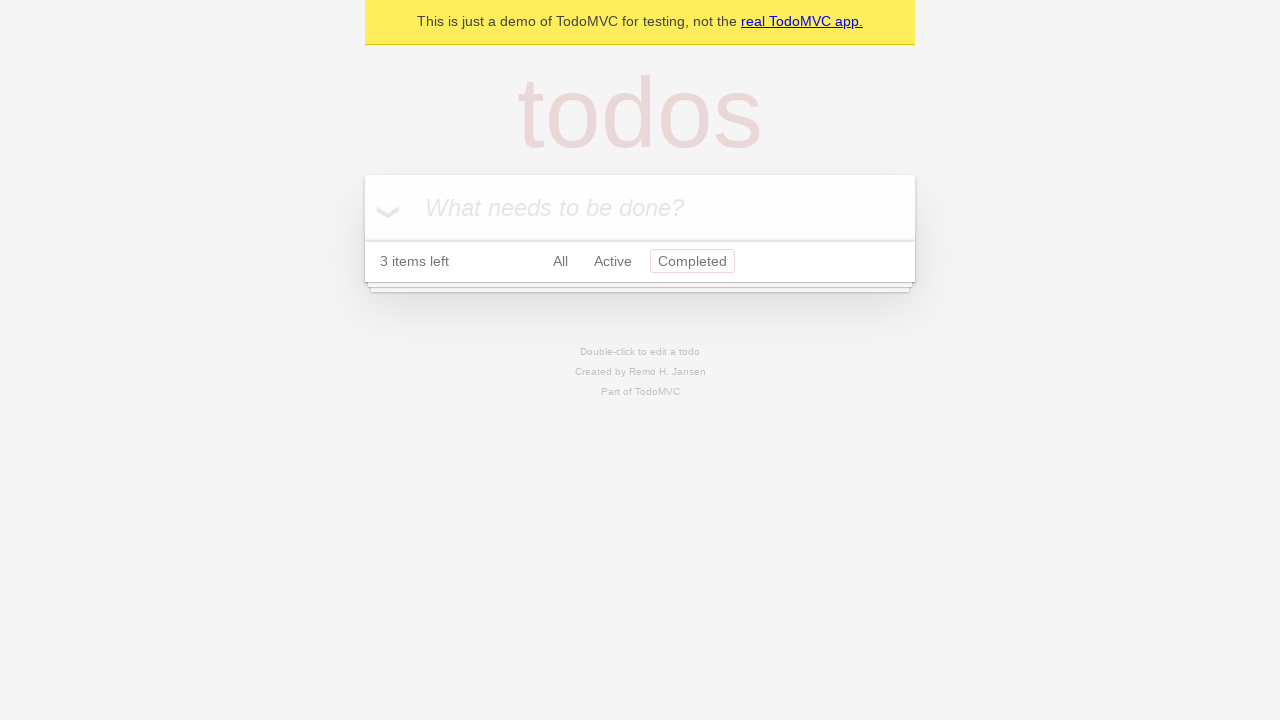